Tests dynamic content loading by clicking a Start button and waiting for a hidden element to become visible on the page.

Starting URL: https://the-internet.herokuapp.com/dynamic_loading/1

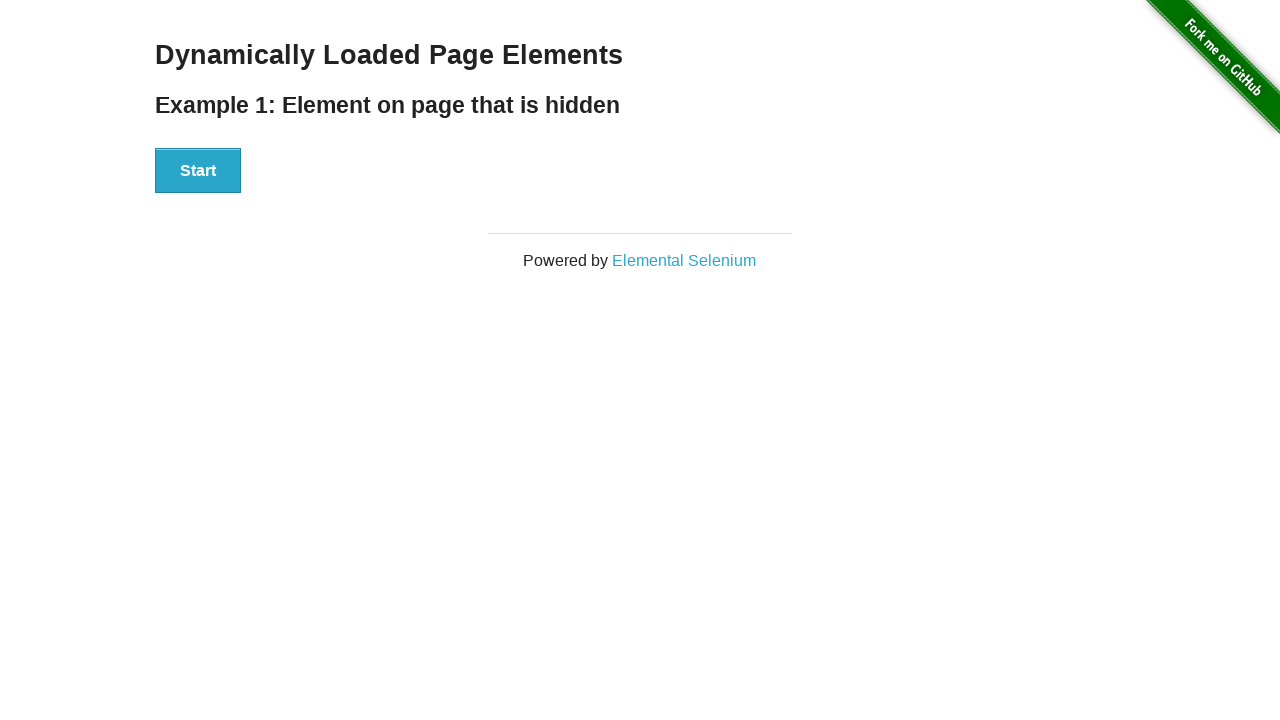

Clicked Start button to begin dynamic content loading at (198, 171) on xpath=//button[contains(text(),'Start')]
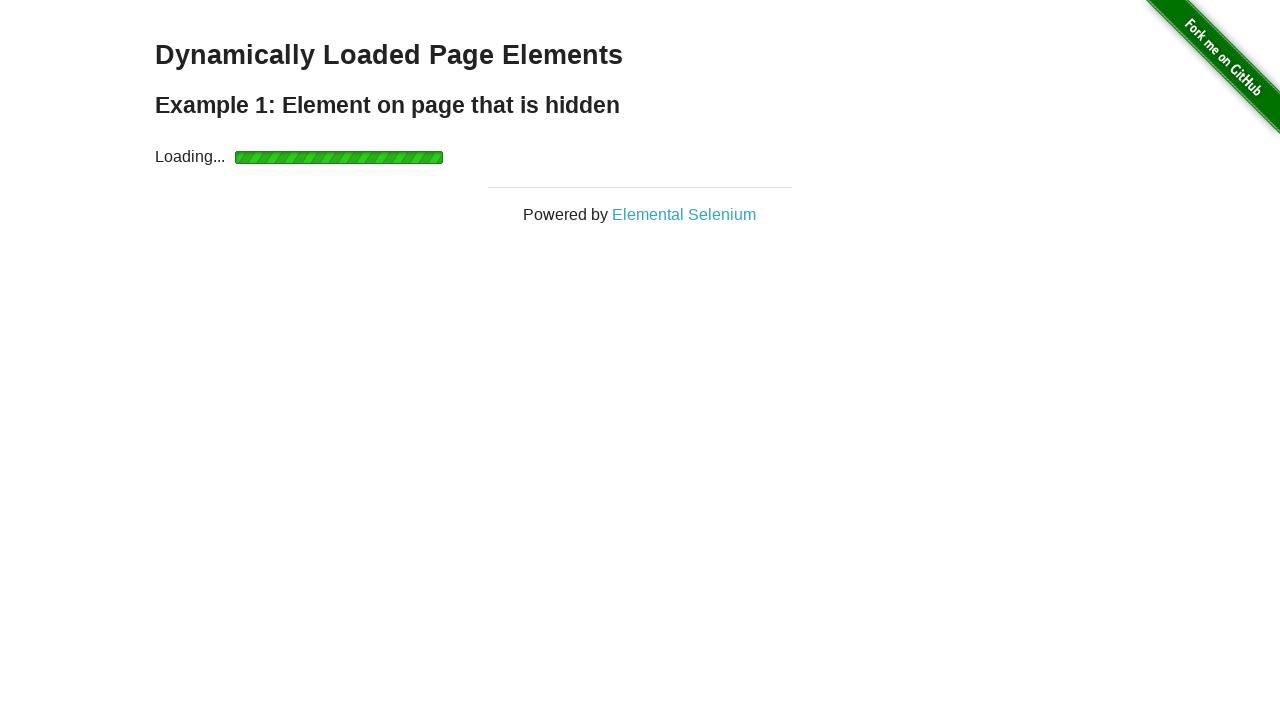

Hidden element became visible after waiting
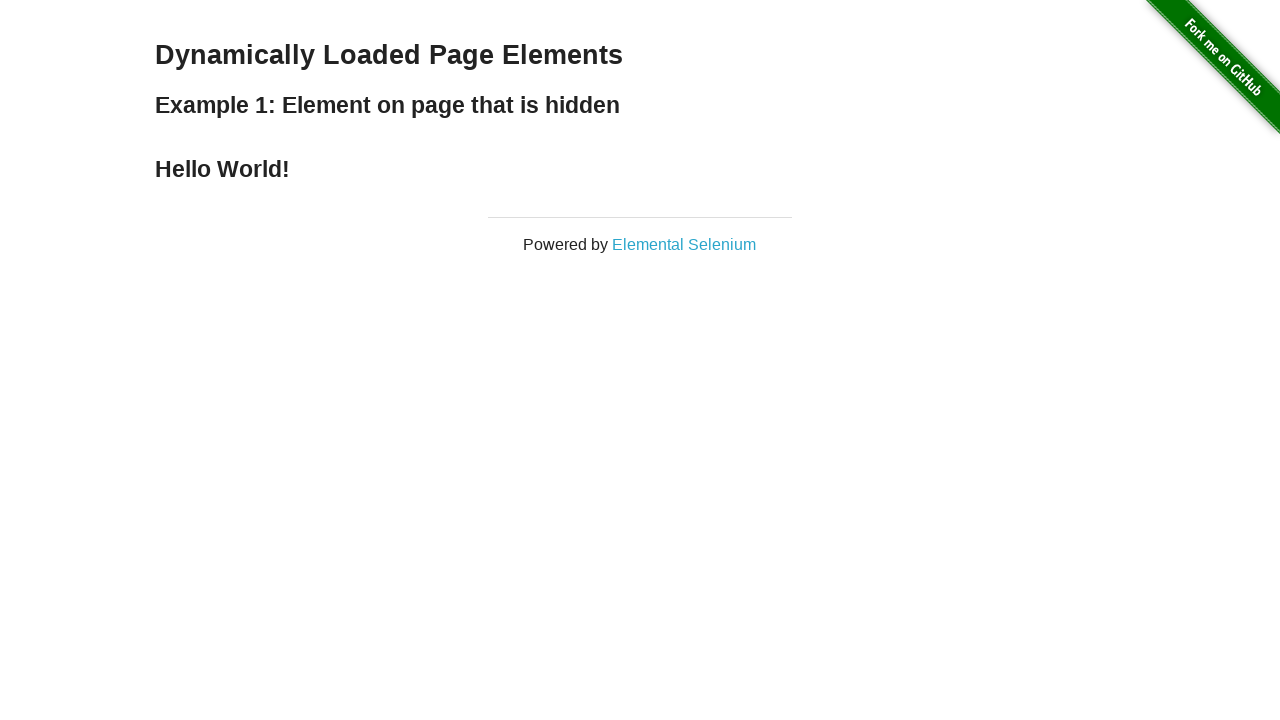

Retrieved text content from finish element: 'Hello World!'
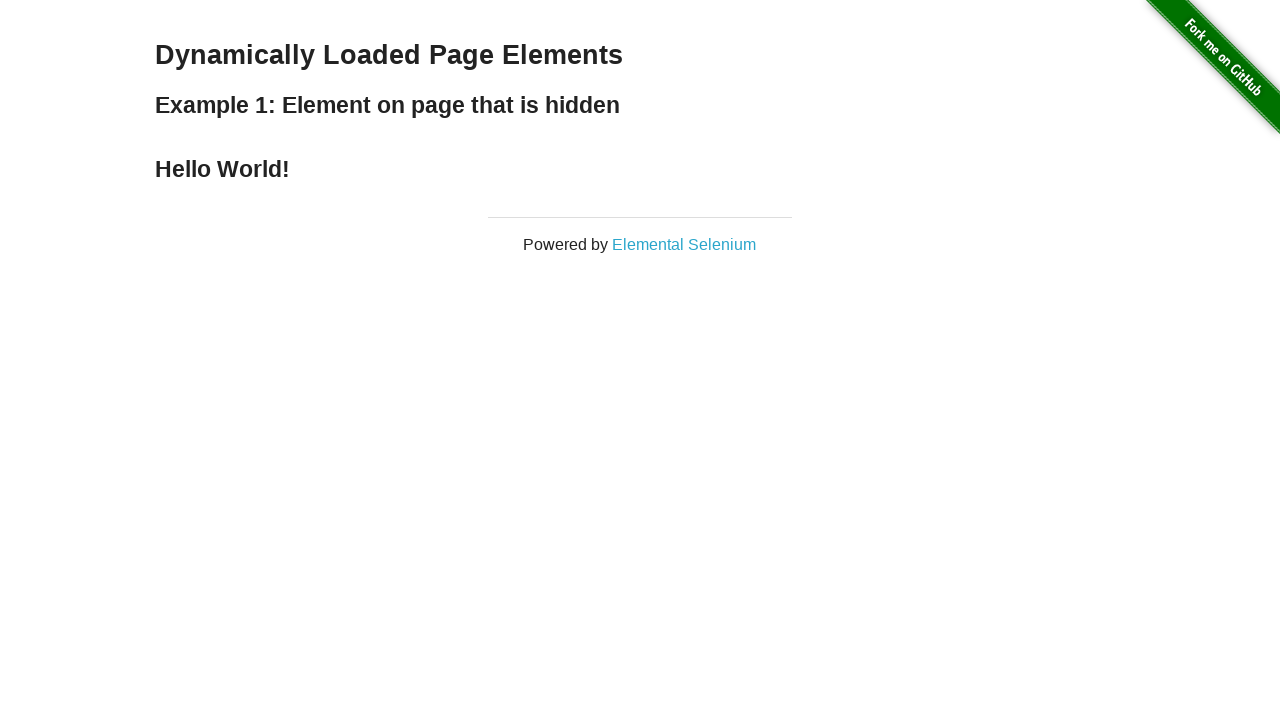

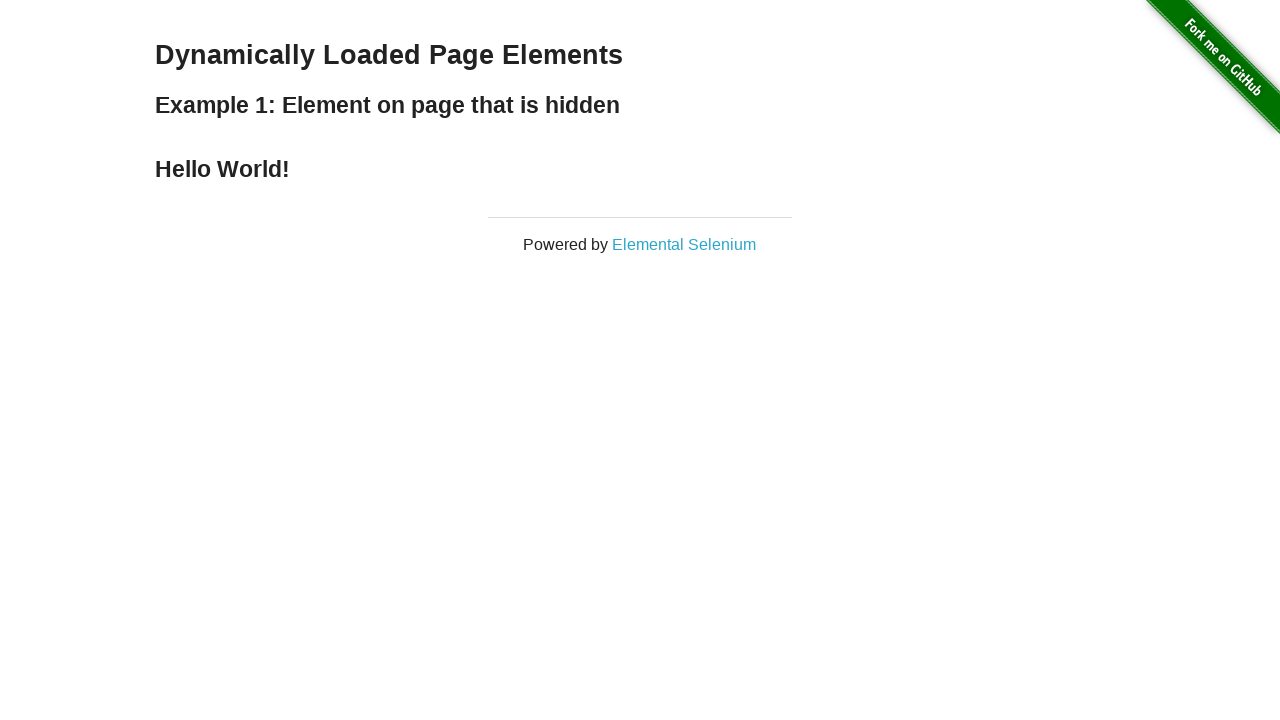